Tests nested frames by navigating through top, left, middle, and bottom frames

Starting URL: https://the-internet.herokuapp.com/

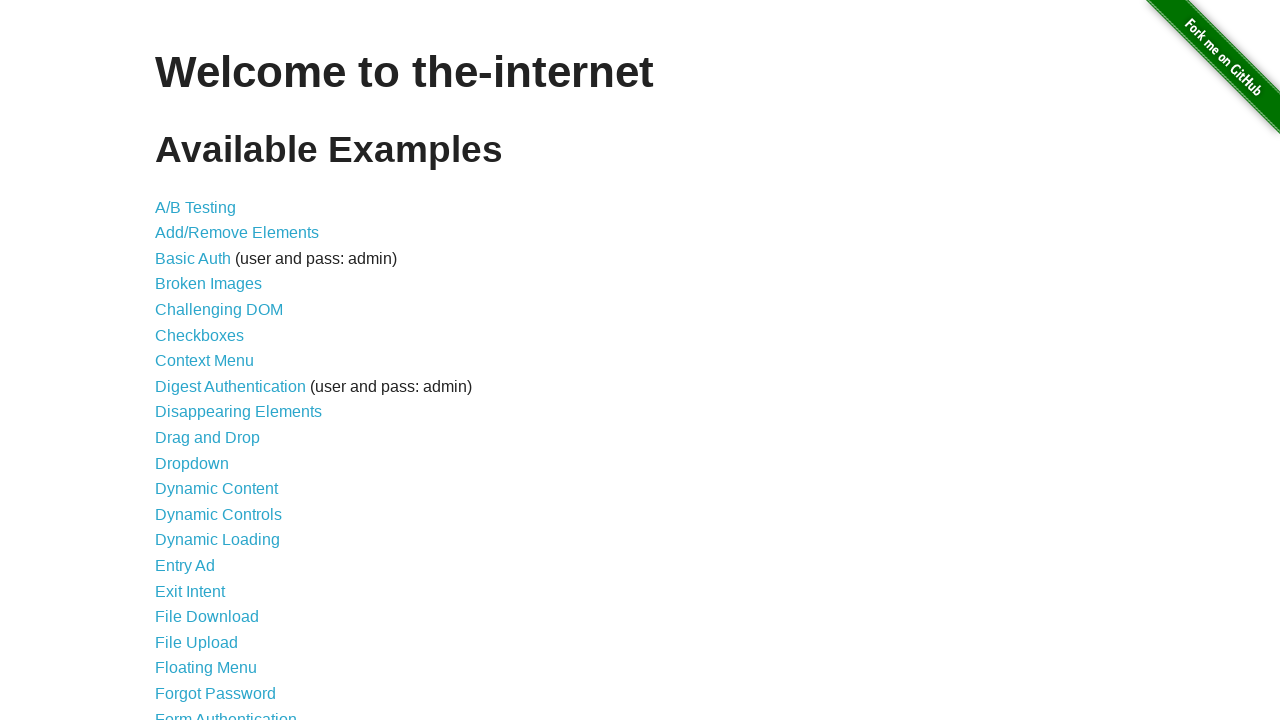

Clicked on Nested Frames link at (210, 395) on xpath=//*[@id='content']/ul/li[34]/a
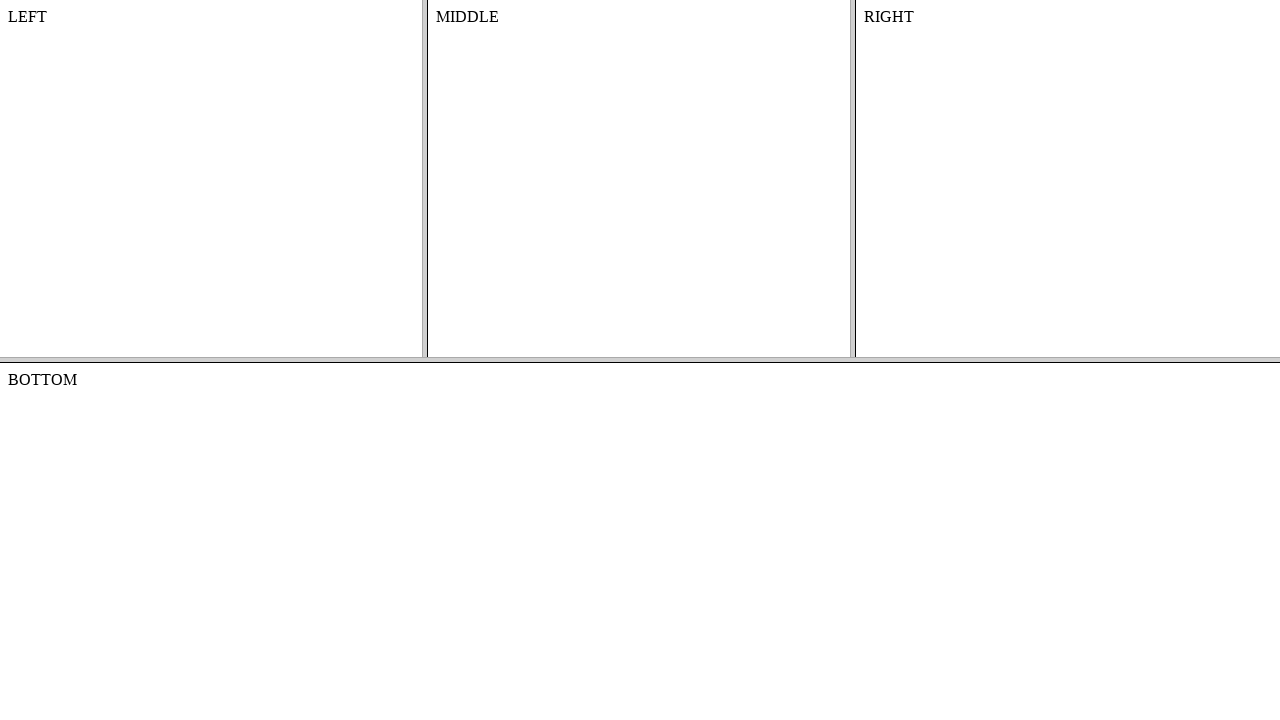

Located frame-top frame
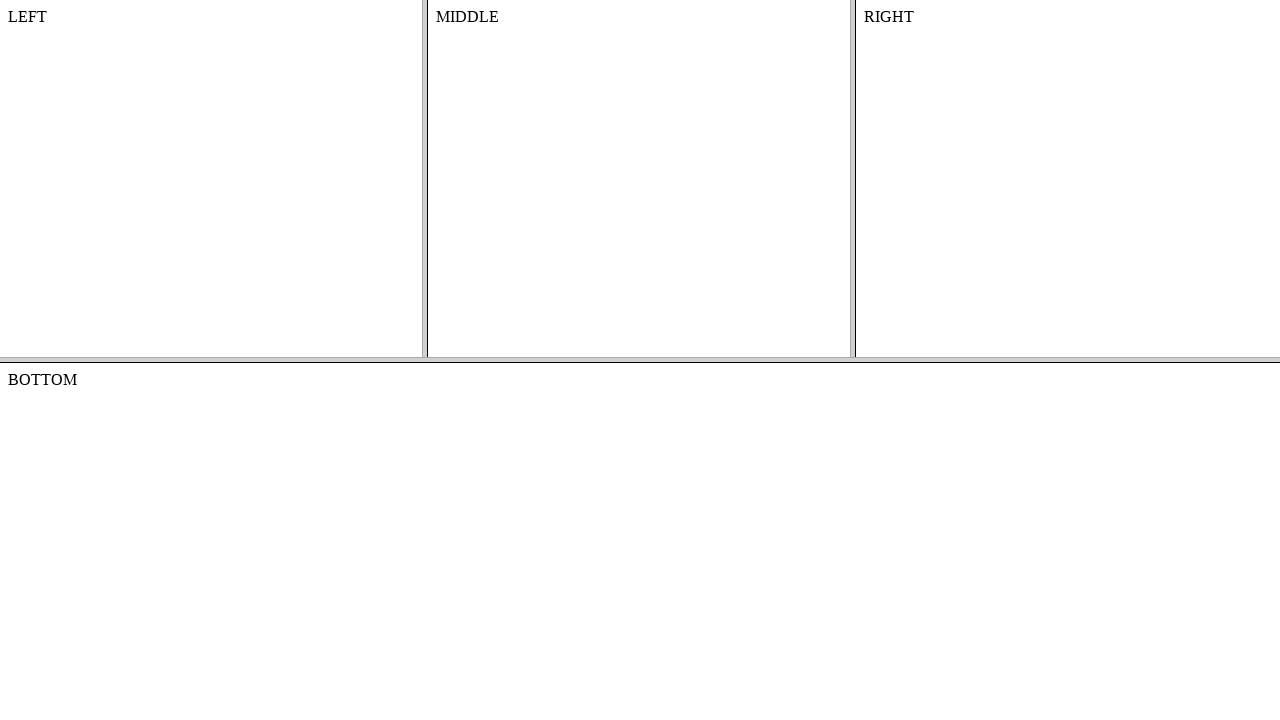

Located frame-left frame within frame-top
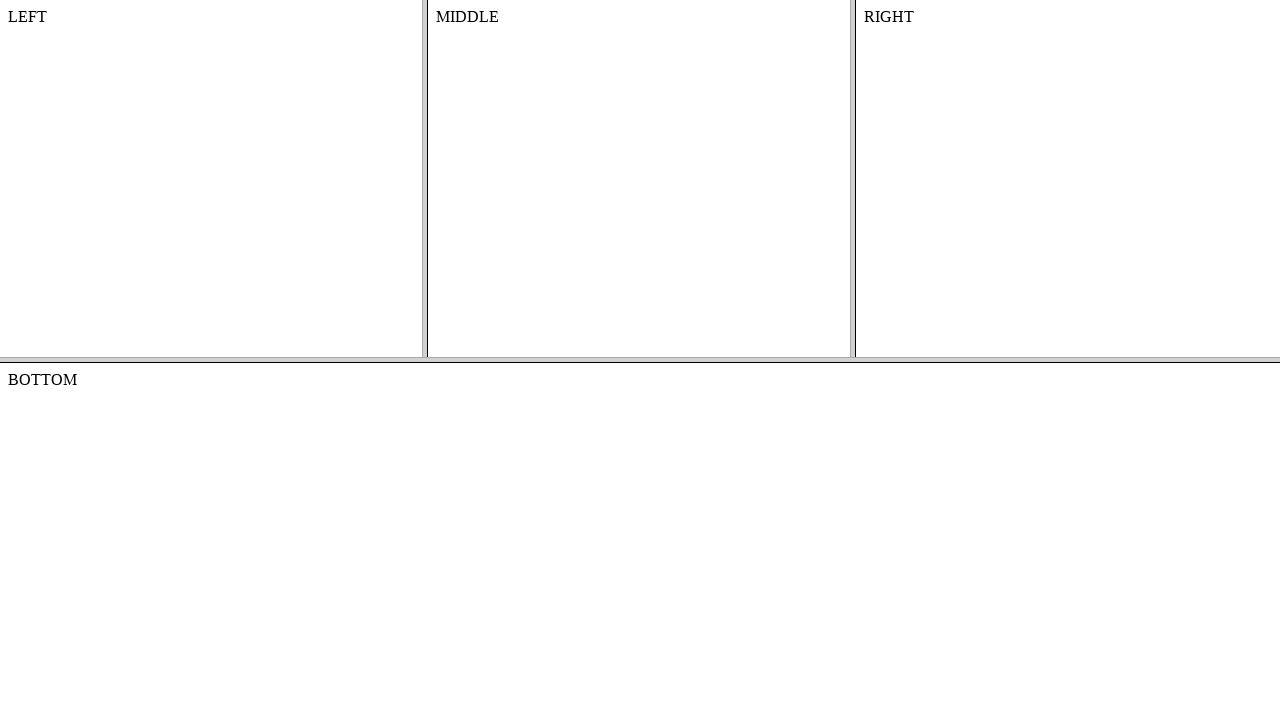

Waited for body element in frame-left to load
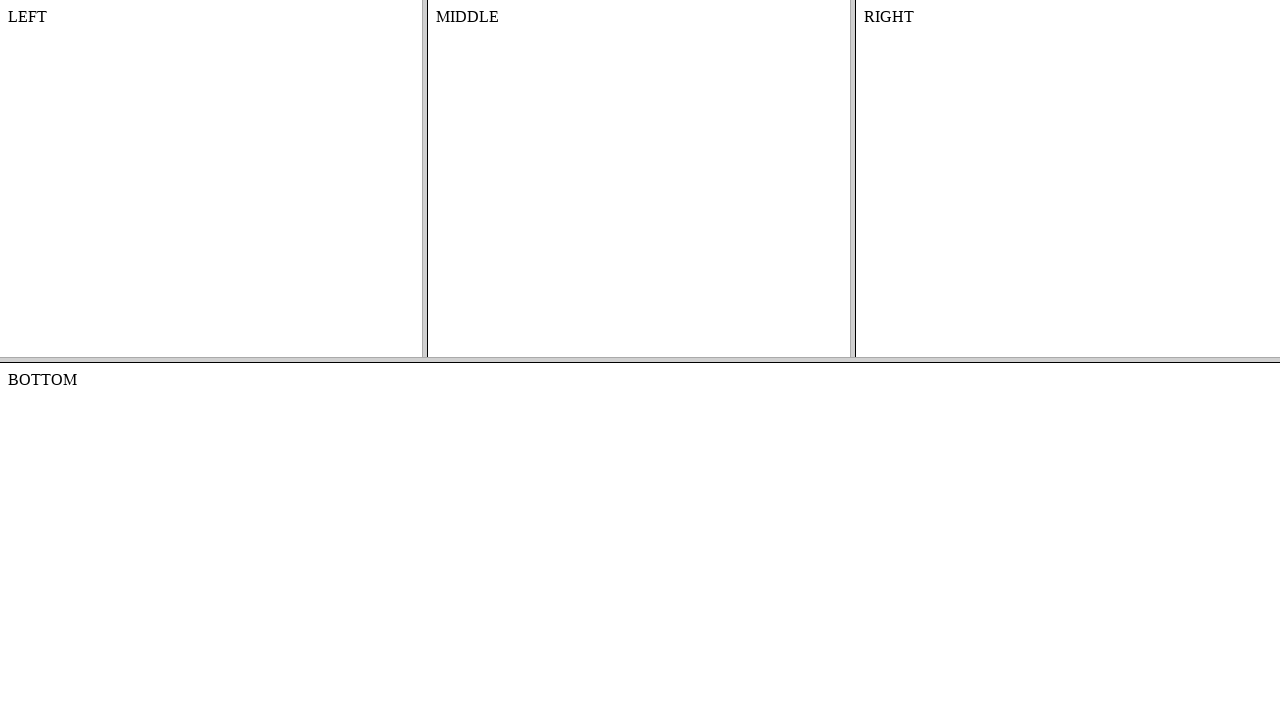

Located frame-middle frame within frame-top
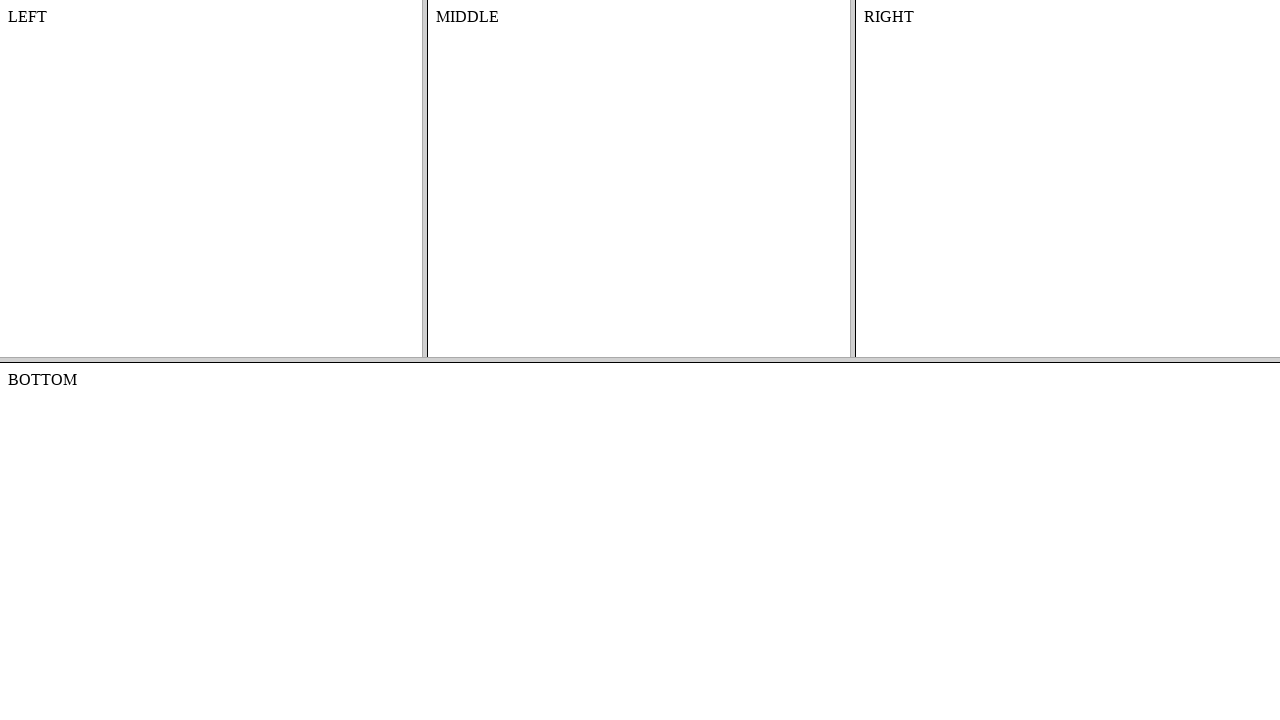

Waited for content element in frame-middle to load
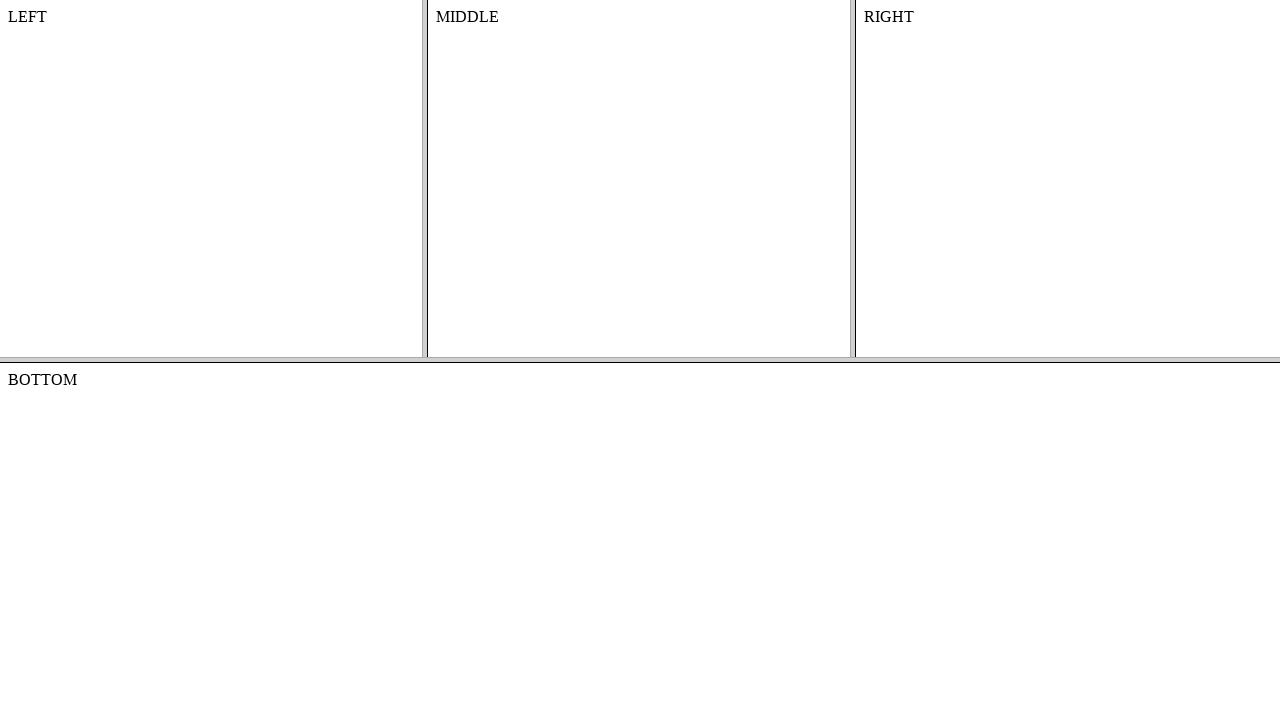

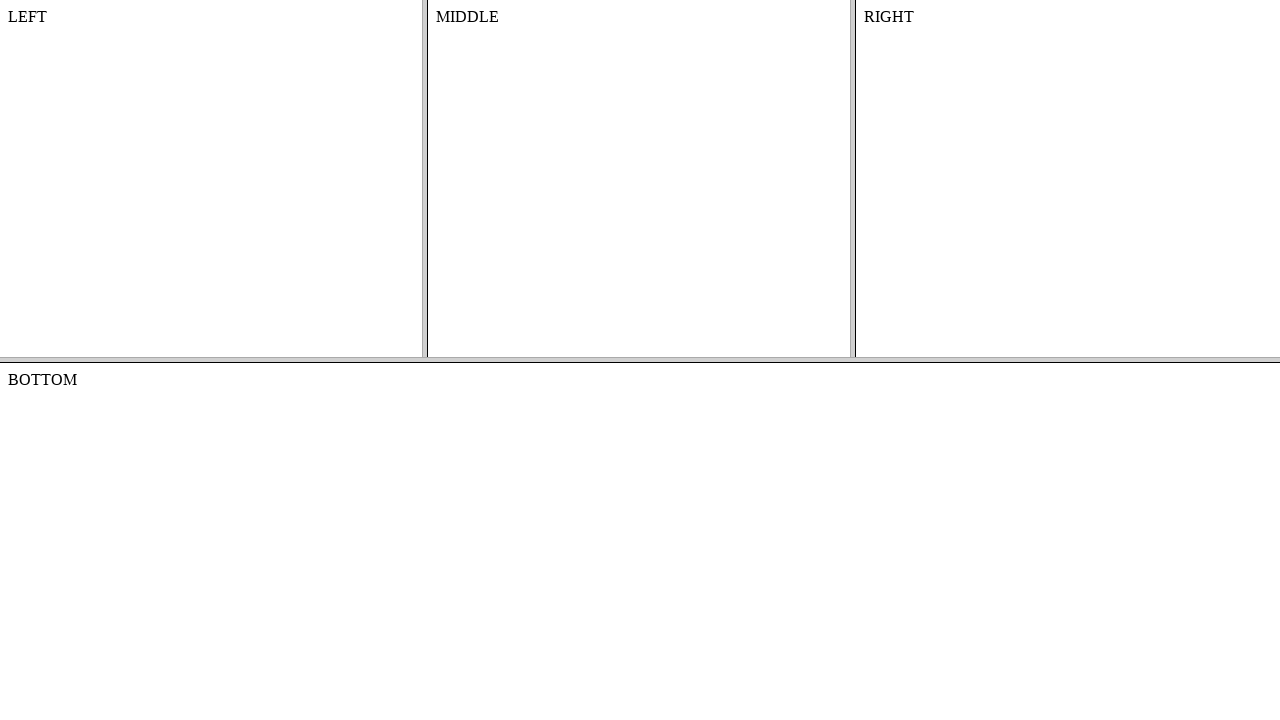